Tests visual element highlighting by navigating to a page with many elements, finding a specific element by ID, and applying a red dashed border style to visually verify the locator is correct.

Starting URL: http://the-internet.herokuapp.com/large

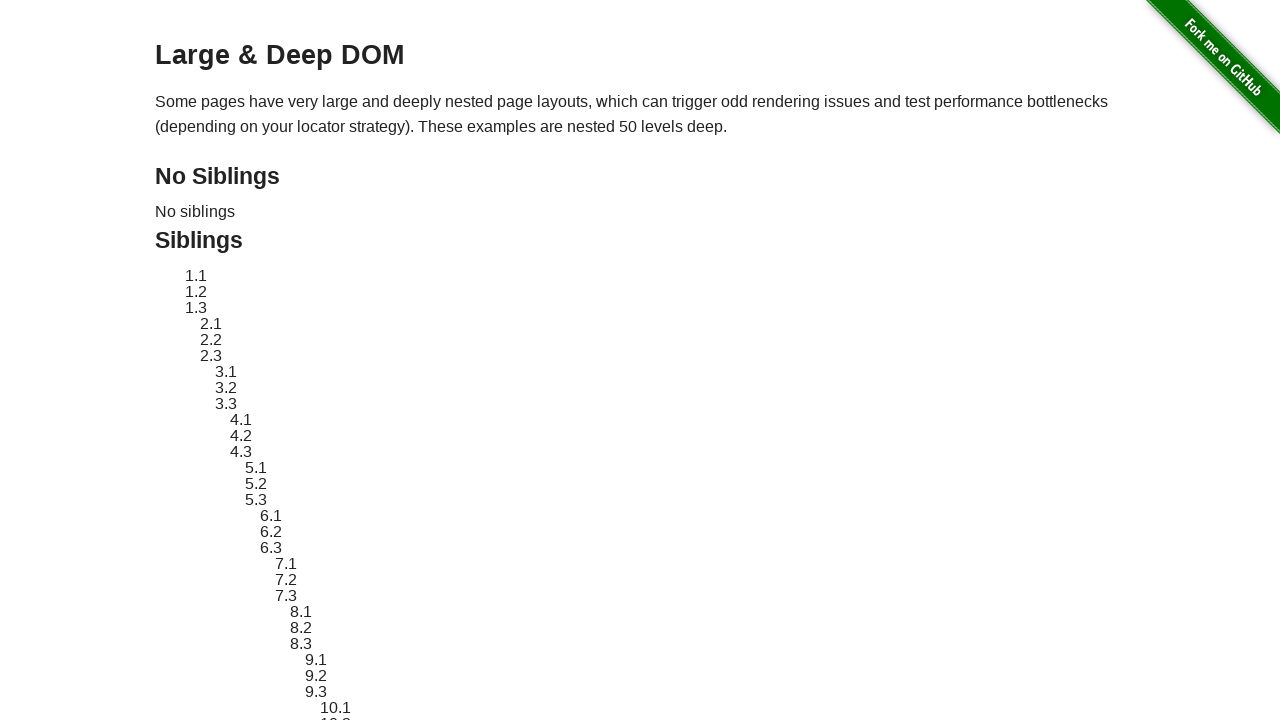

Navigated to the large elements page
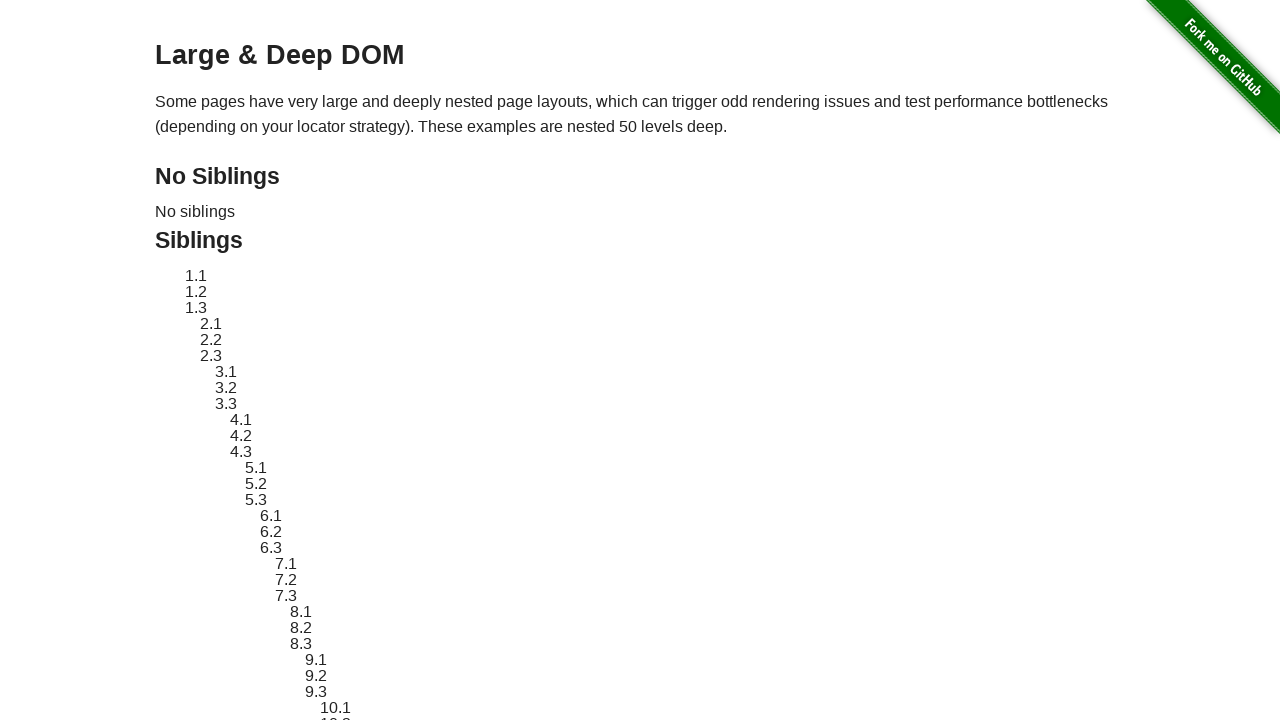

Located target element by ID 'sibling-2.3'
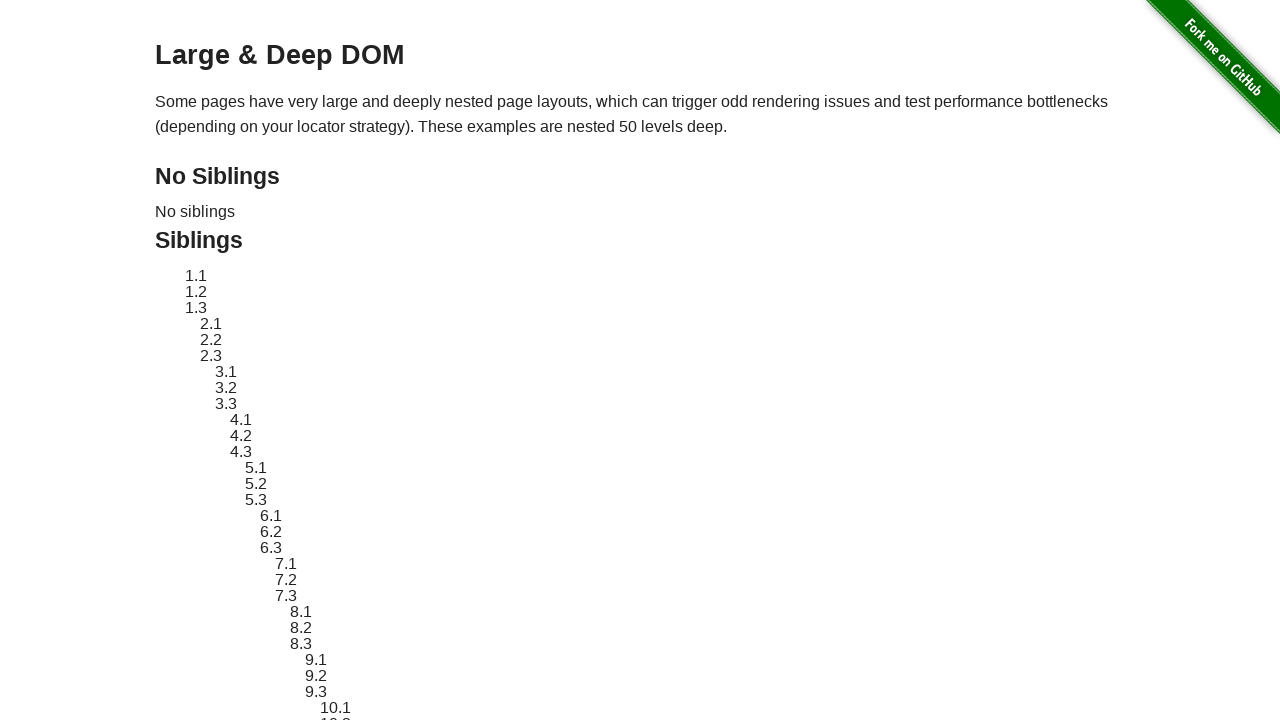

Target element is now visible
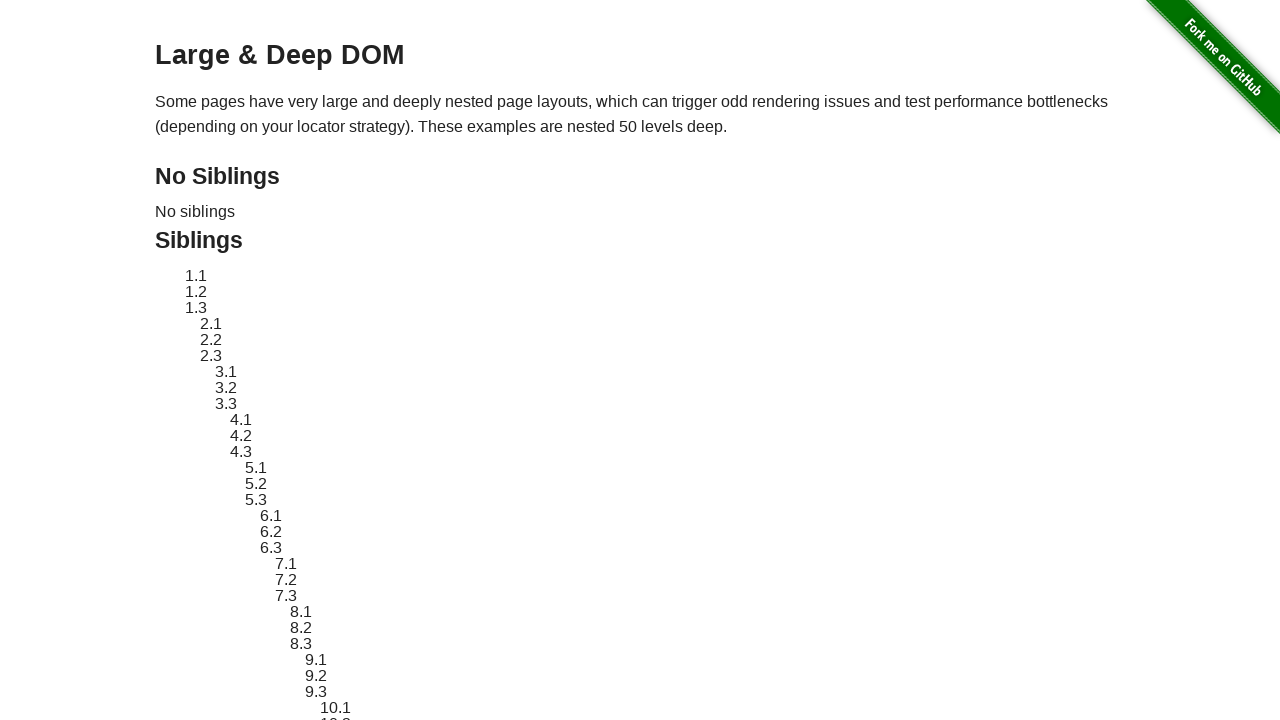

Applied red dashed border style to target element for visual verification
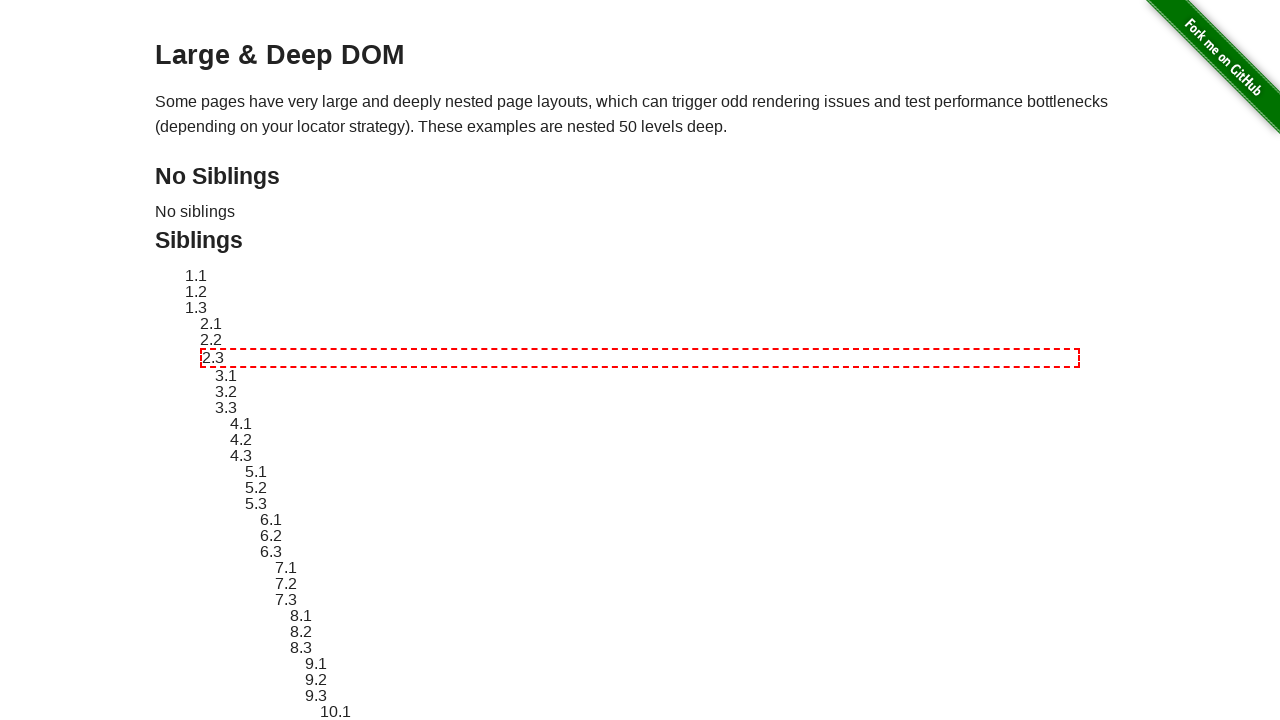

Waited 2 seconds to visually observe the highlight
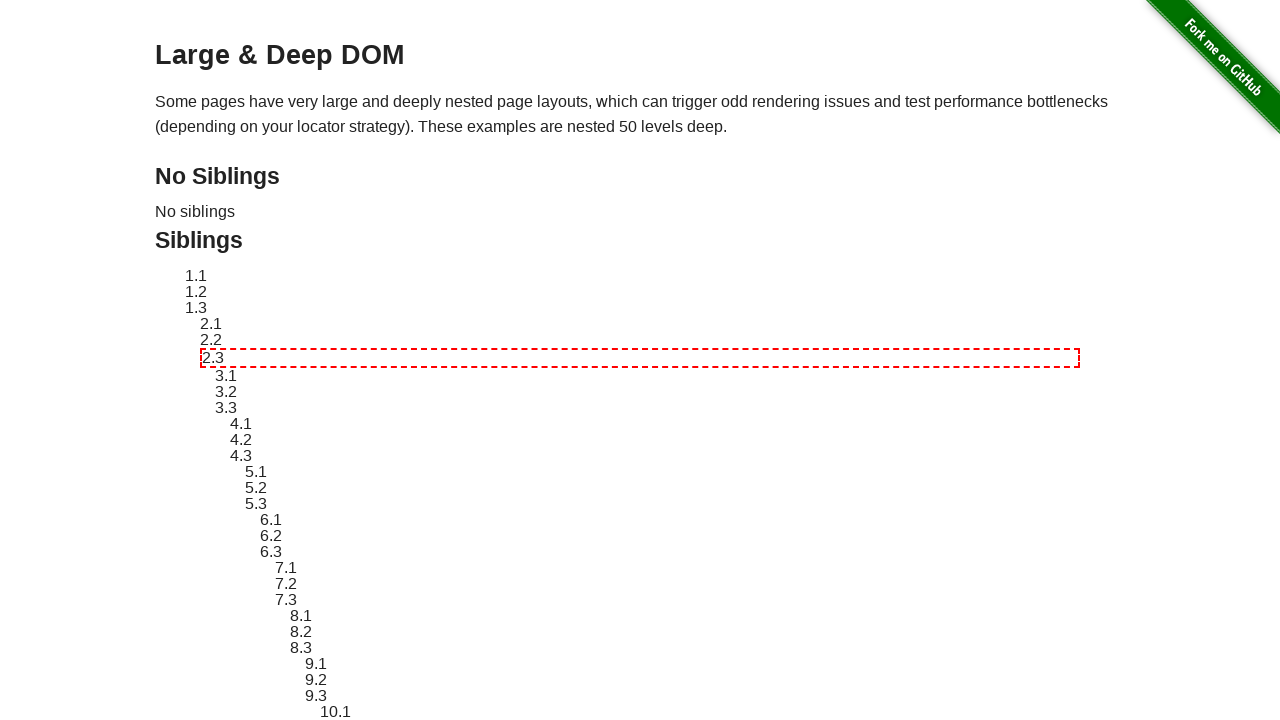

Reverted element style back to original
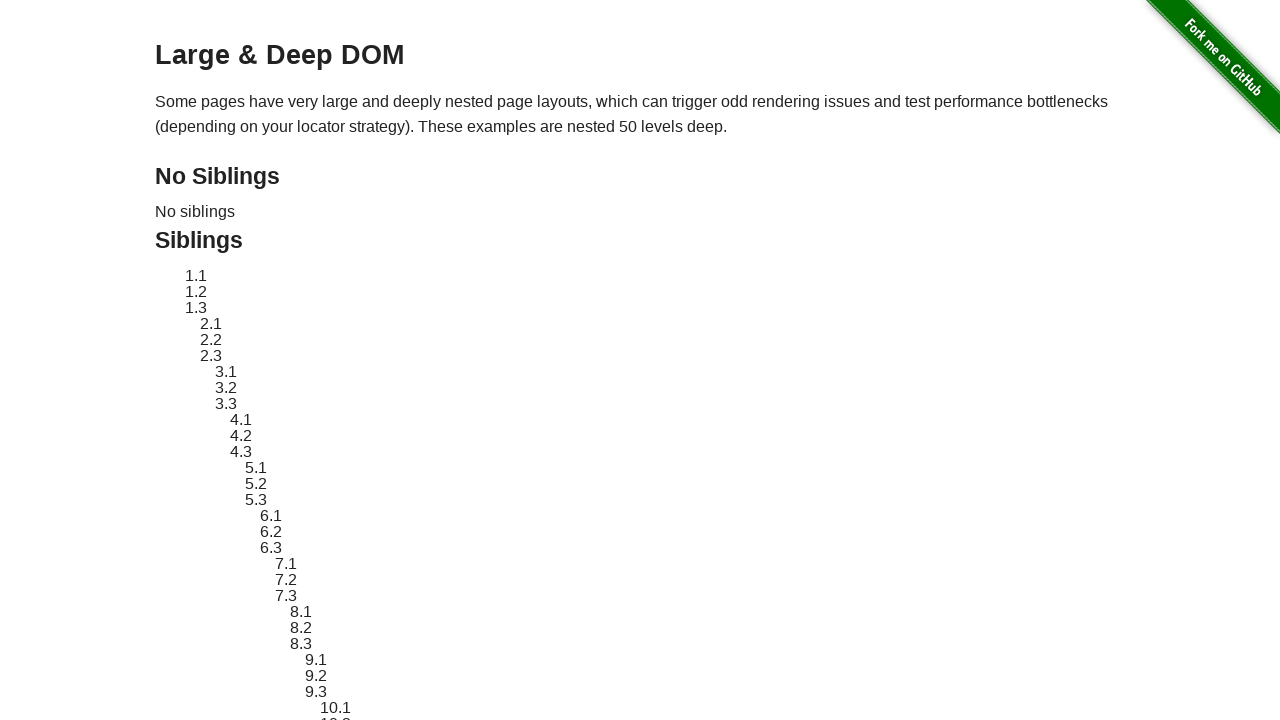

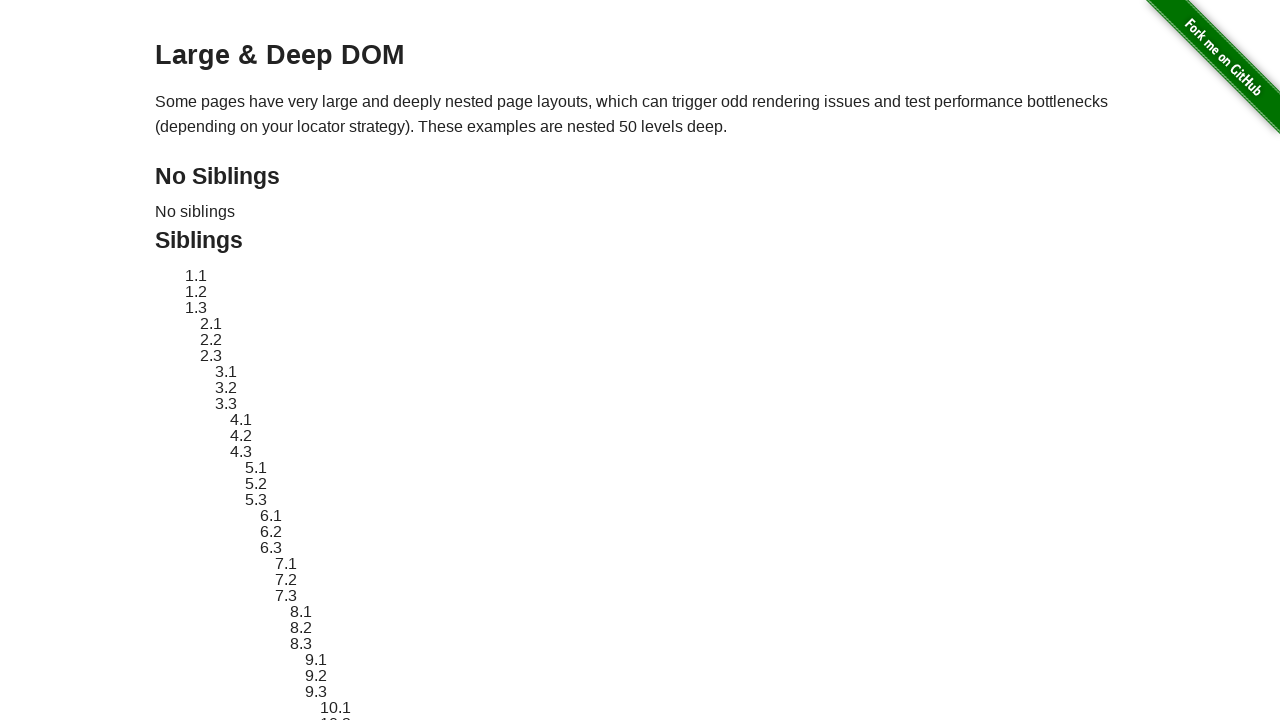